Tests a custom jQuery UI dropdown menu by clicking to open it and selecting a specific numbered option from the list

Starting URL: http://jqueryui.com/resources/demos/selectmenu/default.html

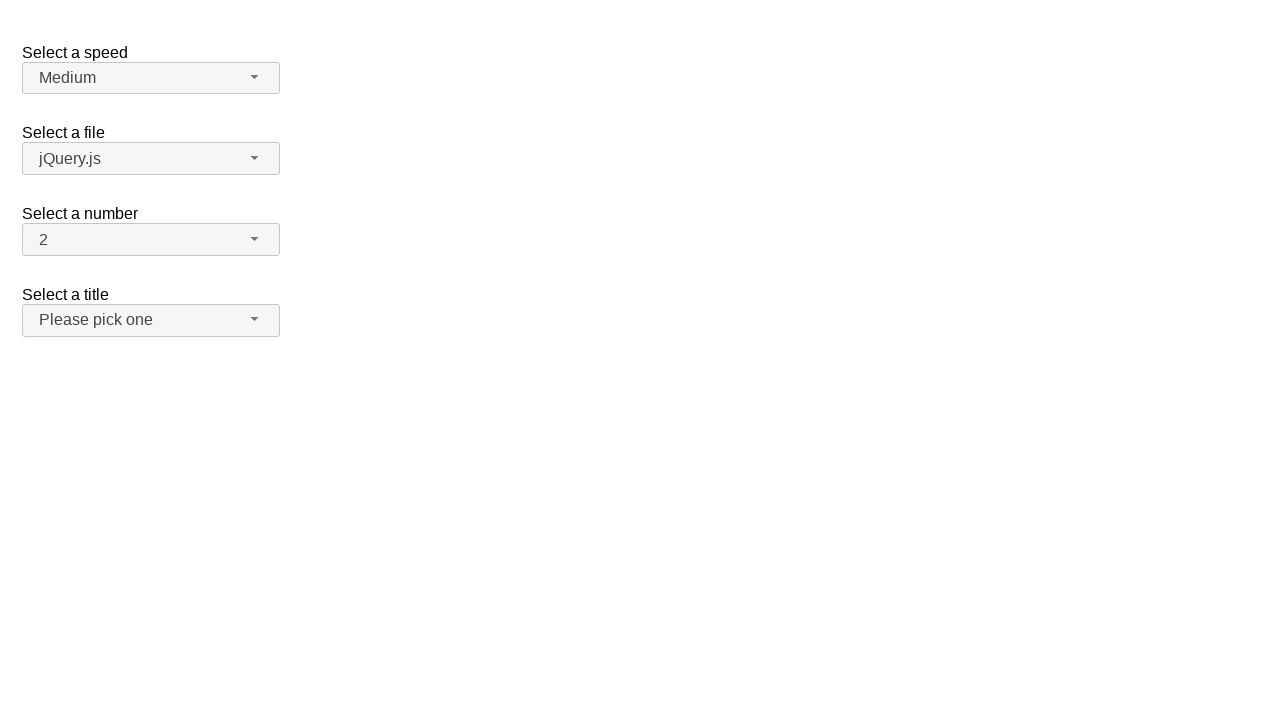

Clicked the dropdown button to open the custom jQuery UI selectmenu at (151, 240) on span#number-button
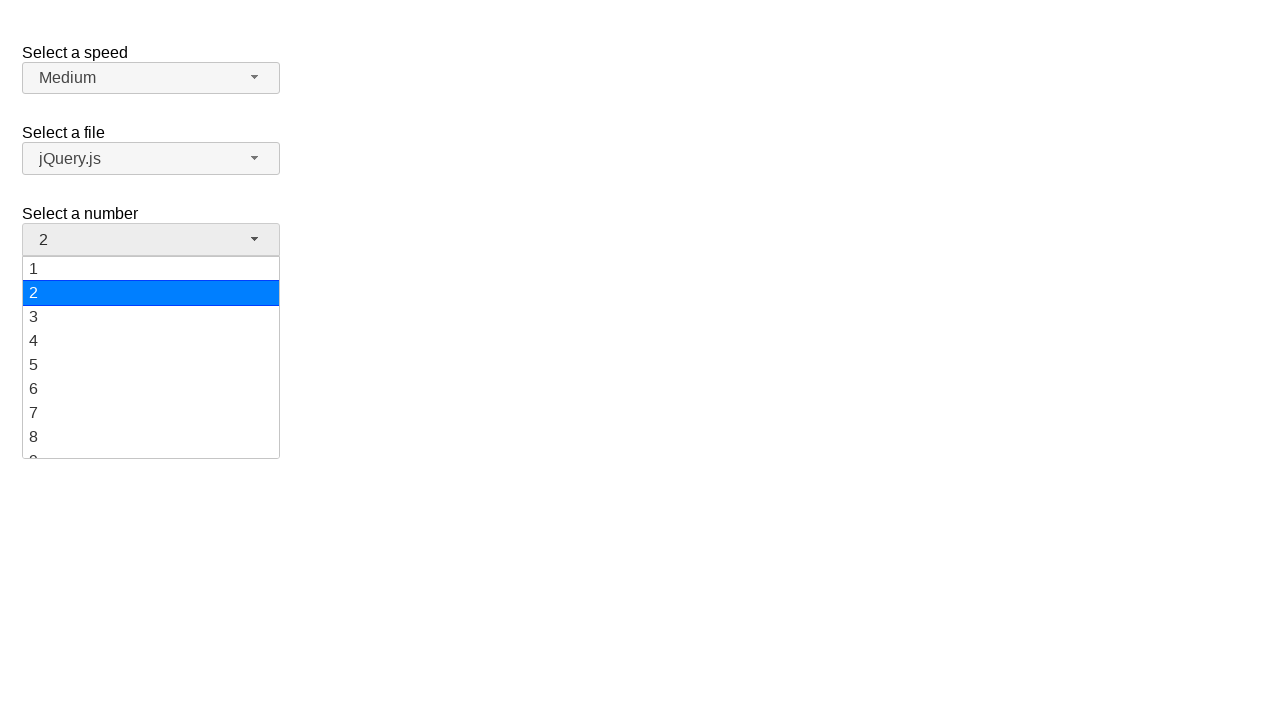

Dropdown menu items loaded and became visible
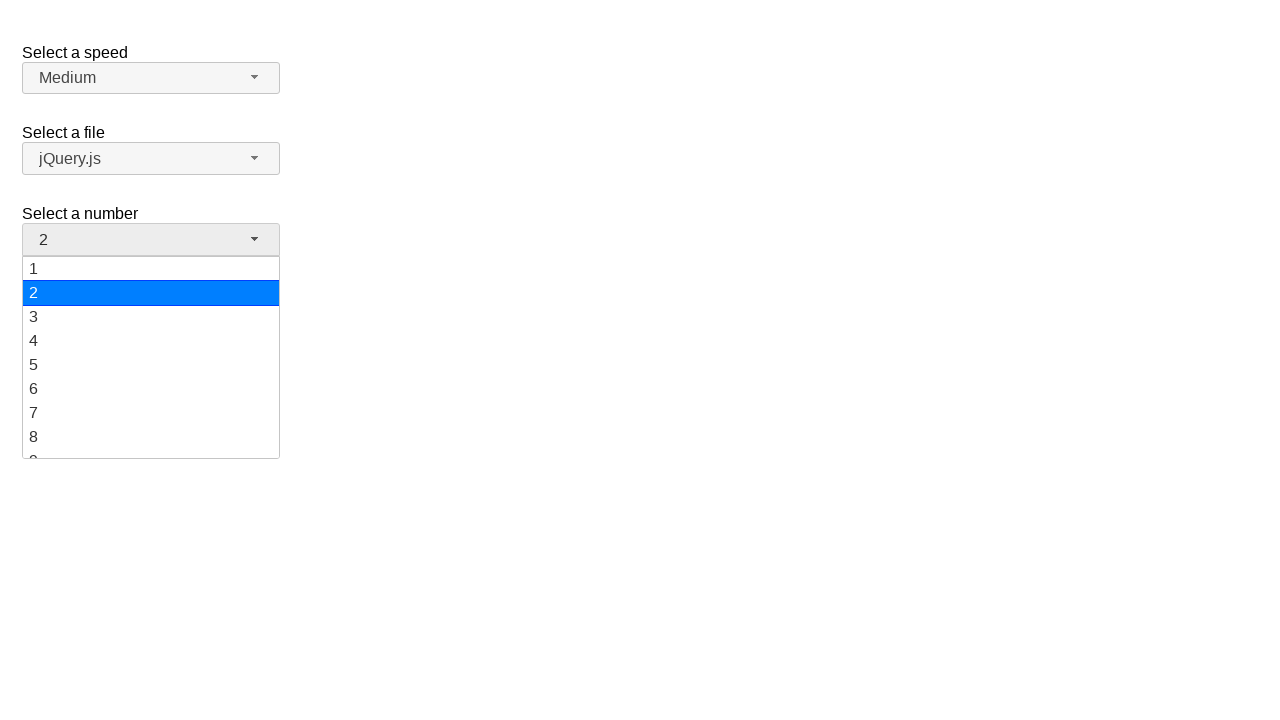

Selected option '5' from the dropdown menu at (151, 365) on ul#number-menu>li>div:has-text('5')
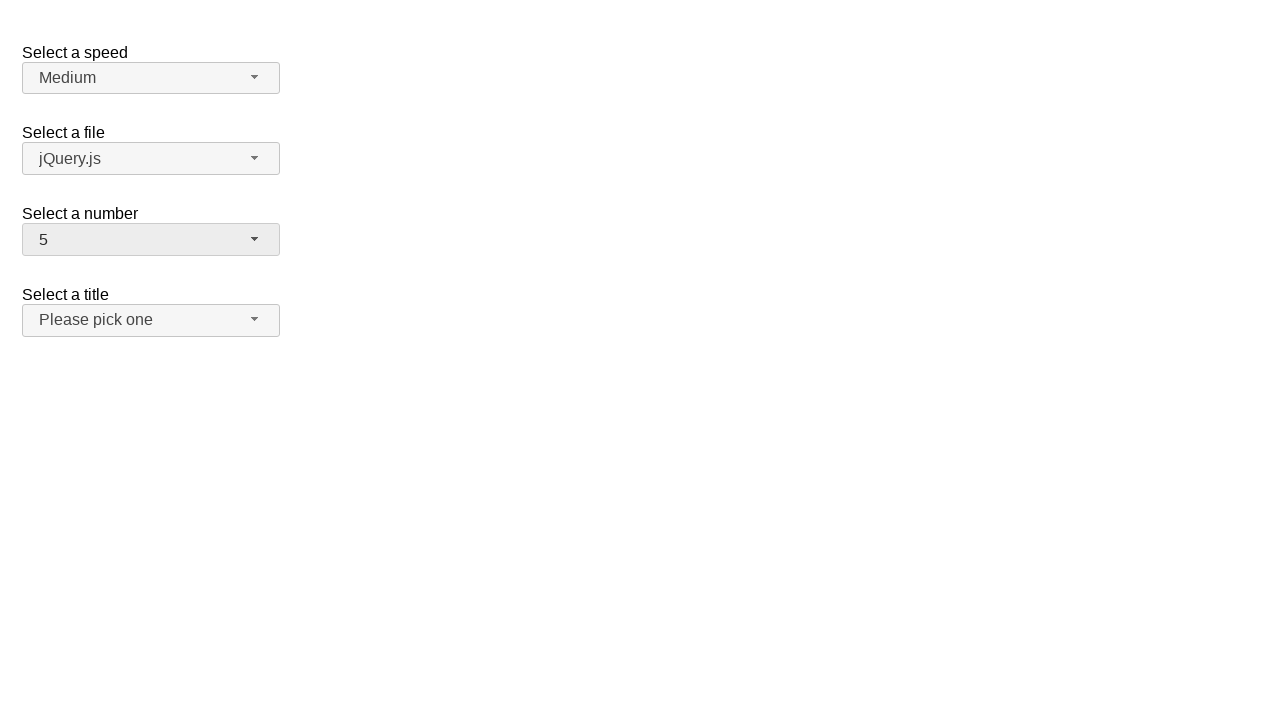

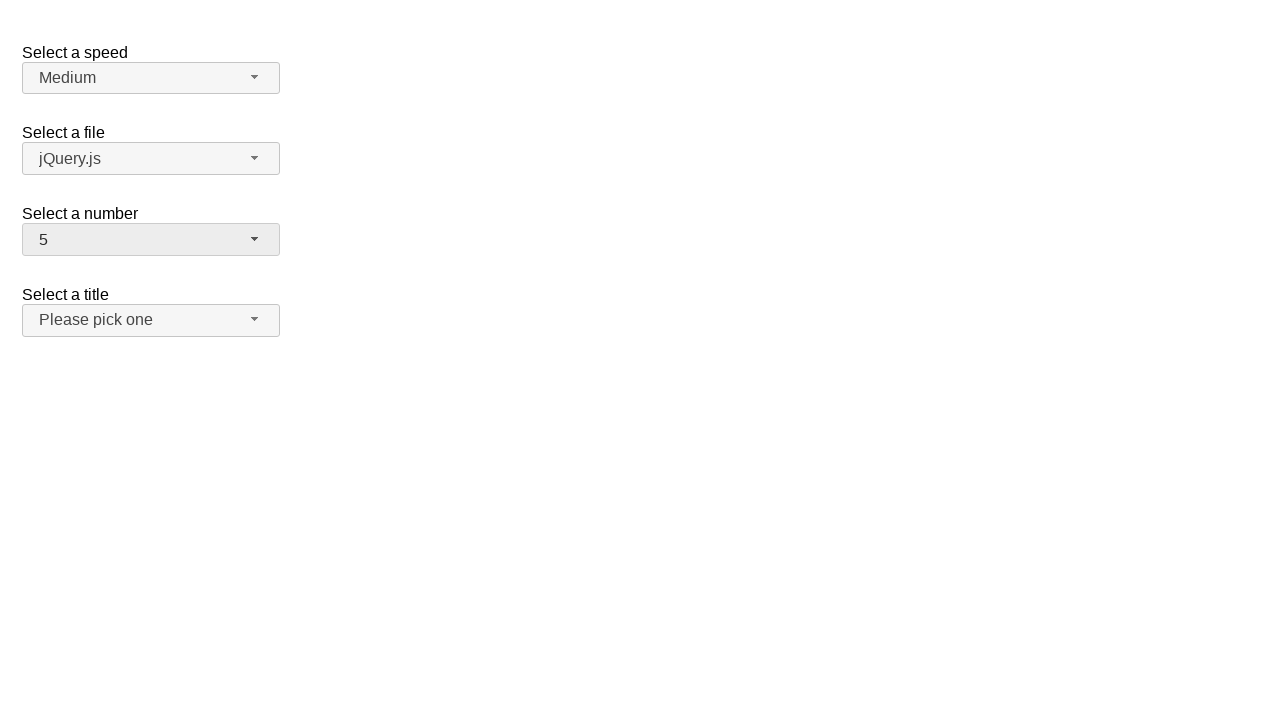